Tests multi-window functionality by opening a new tab, extracting text from the second window, and using it to fill a form field in the first window

Starting URL: https://rahulshettyacademy.com/angularpractice/

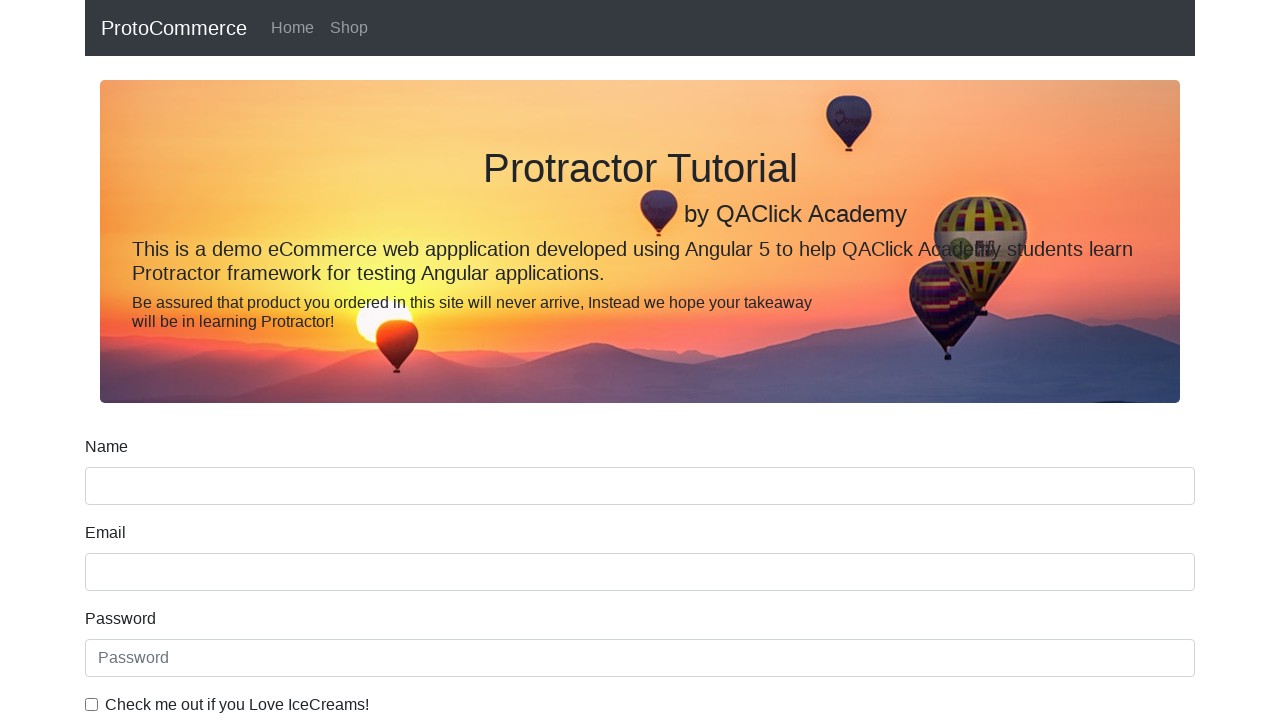

Stored original page context
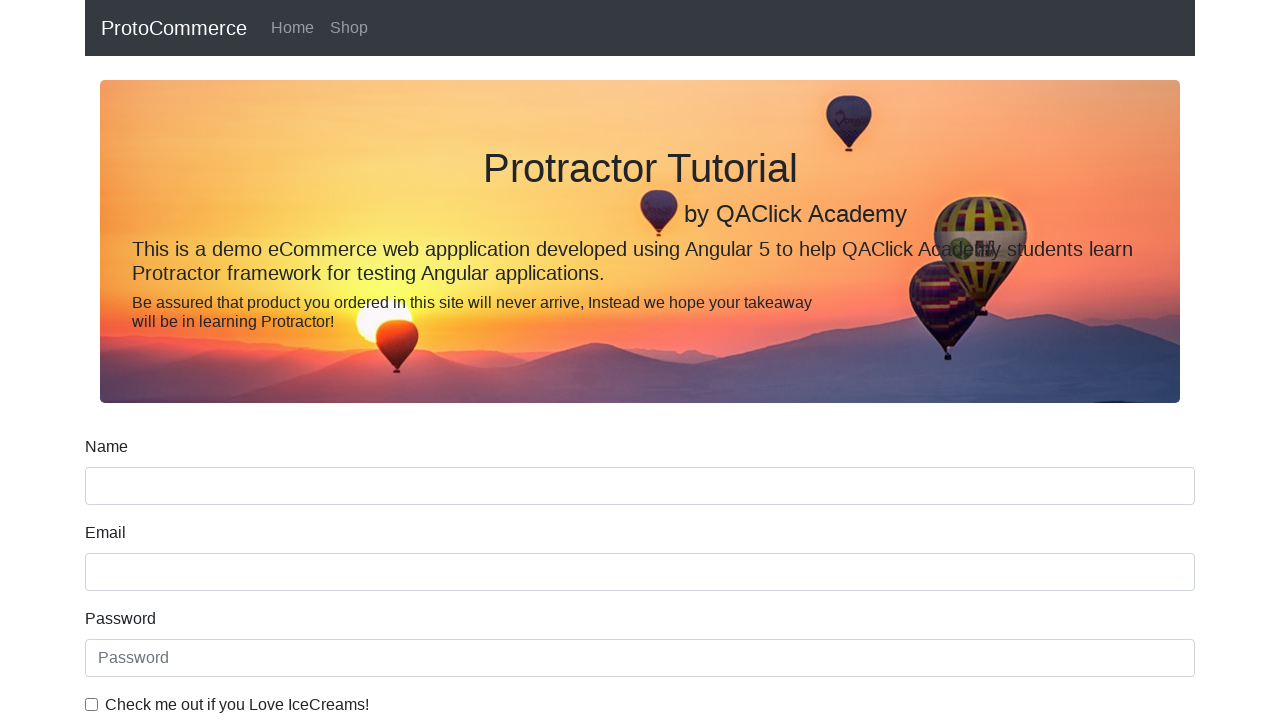

Created new tab
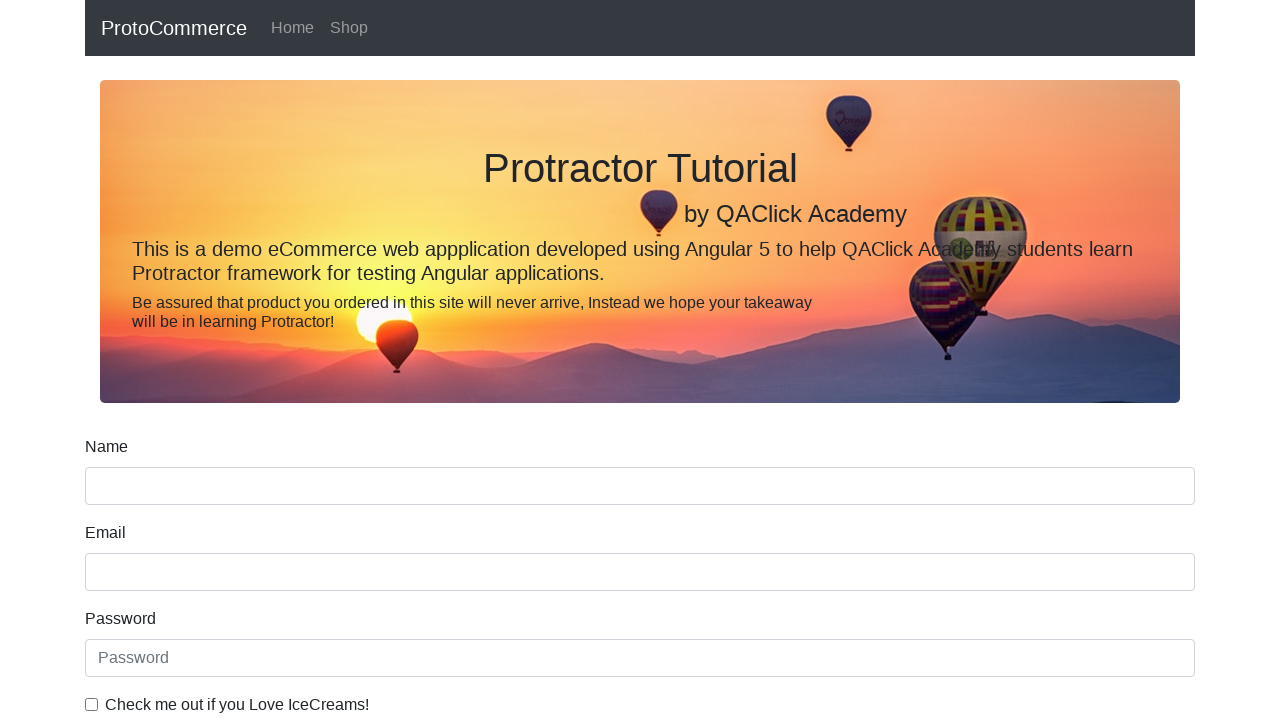

Navigated to https://rahulshettyacademy.com/ in new tab
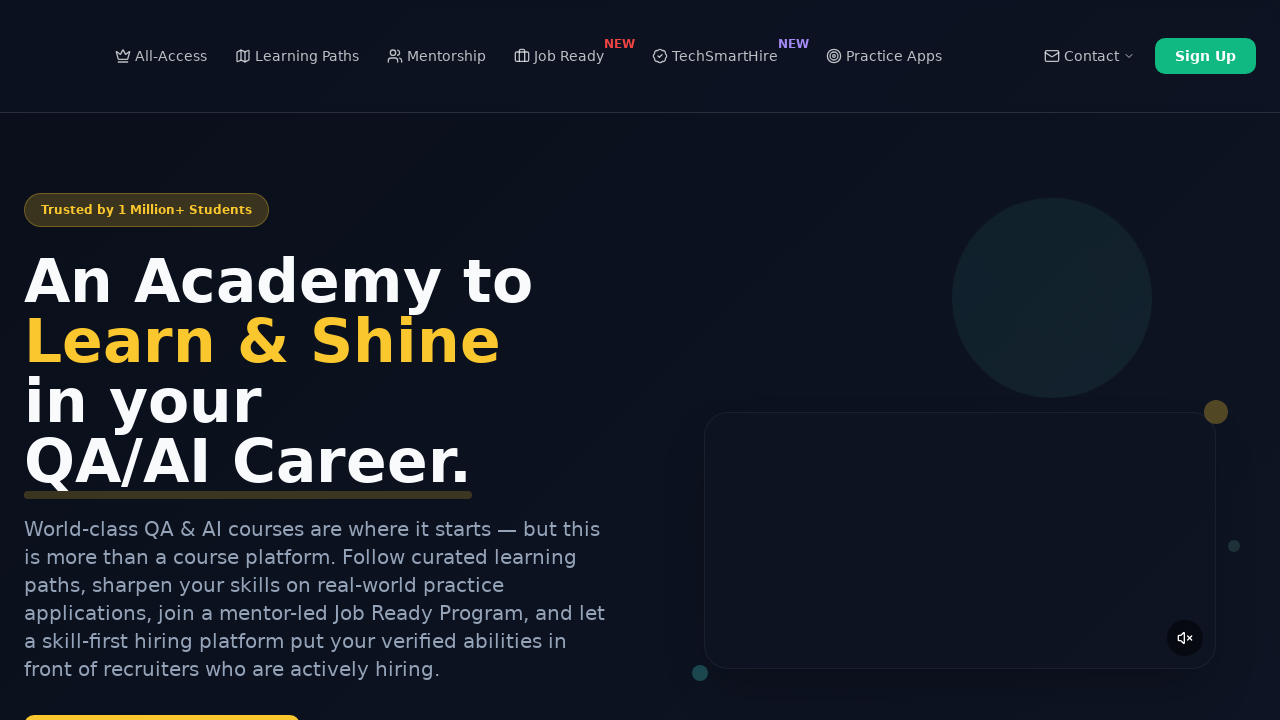

Extracted course name text: 'Browse All Courses' from second tab
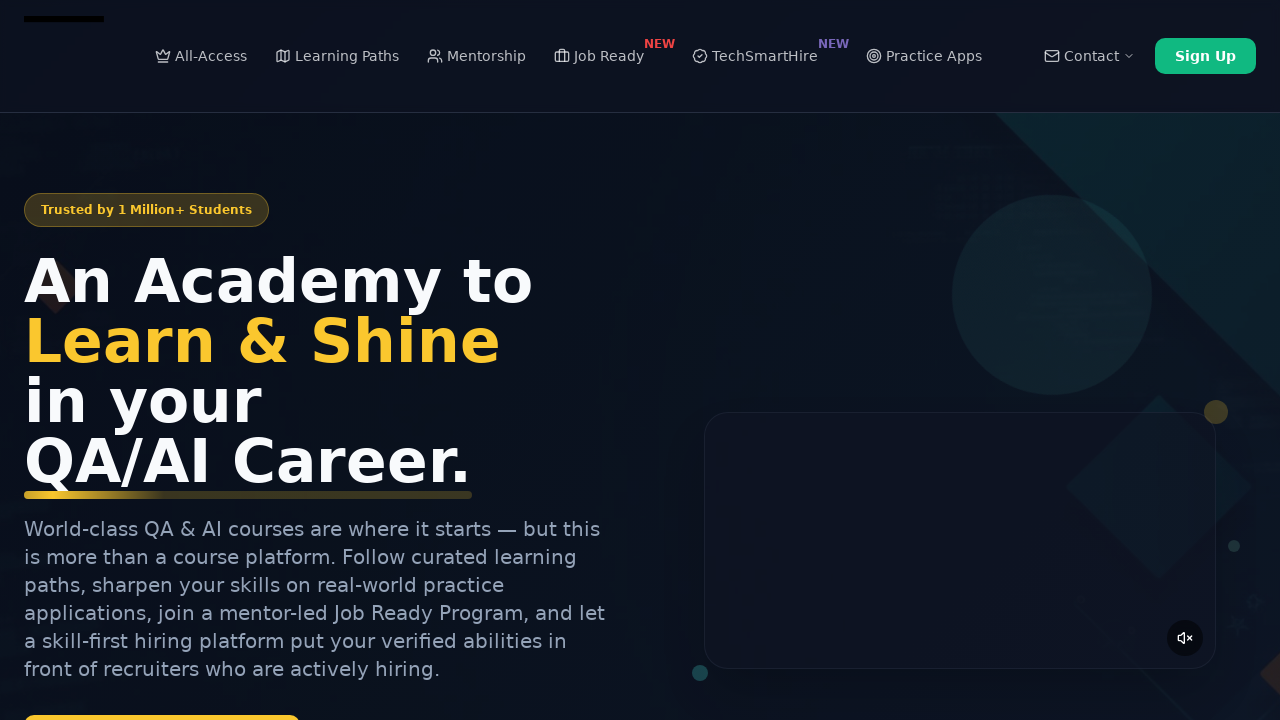

Switched back to original page
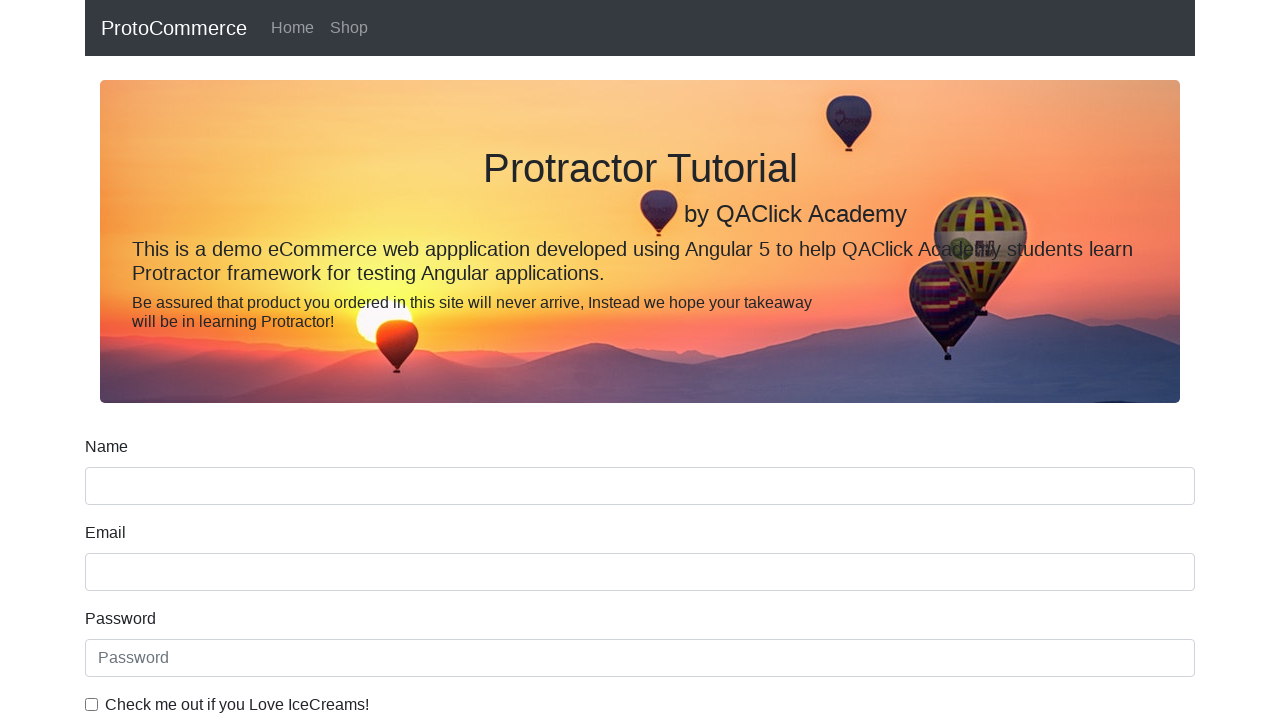

Filled name field with course name: 'Browse All Courses' on [name='name']
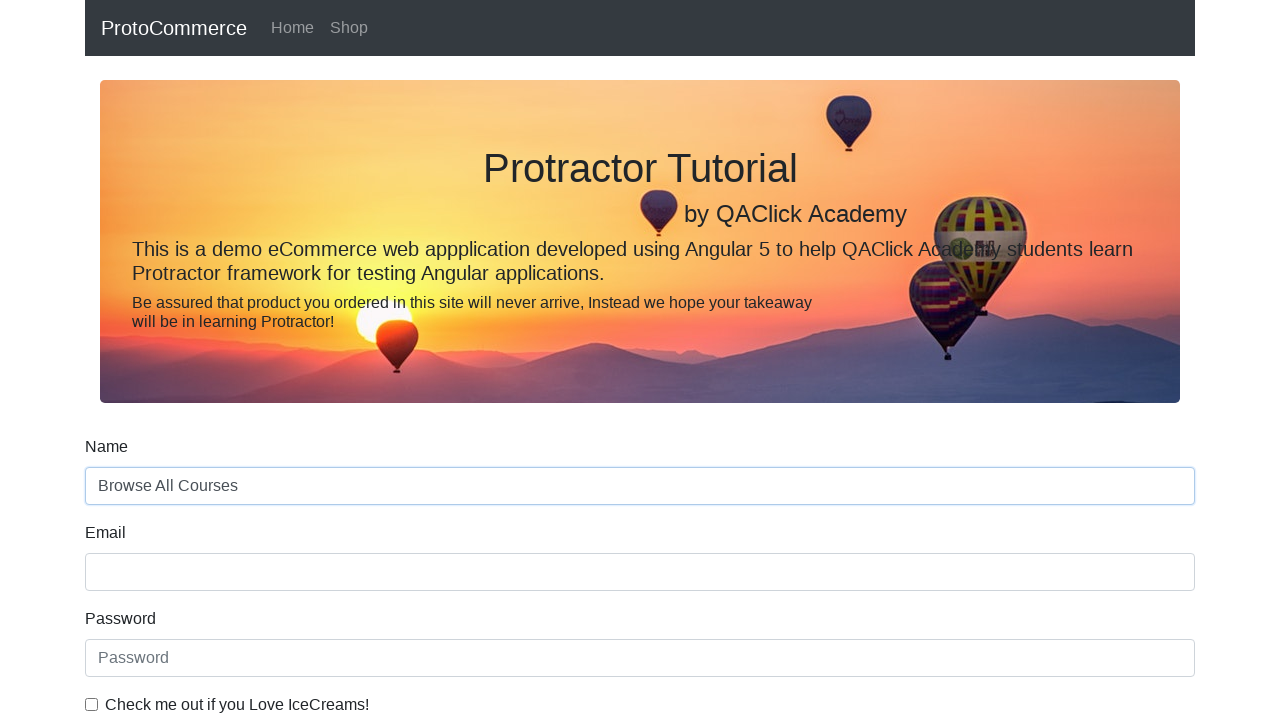

Closed the new tab
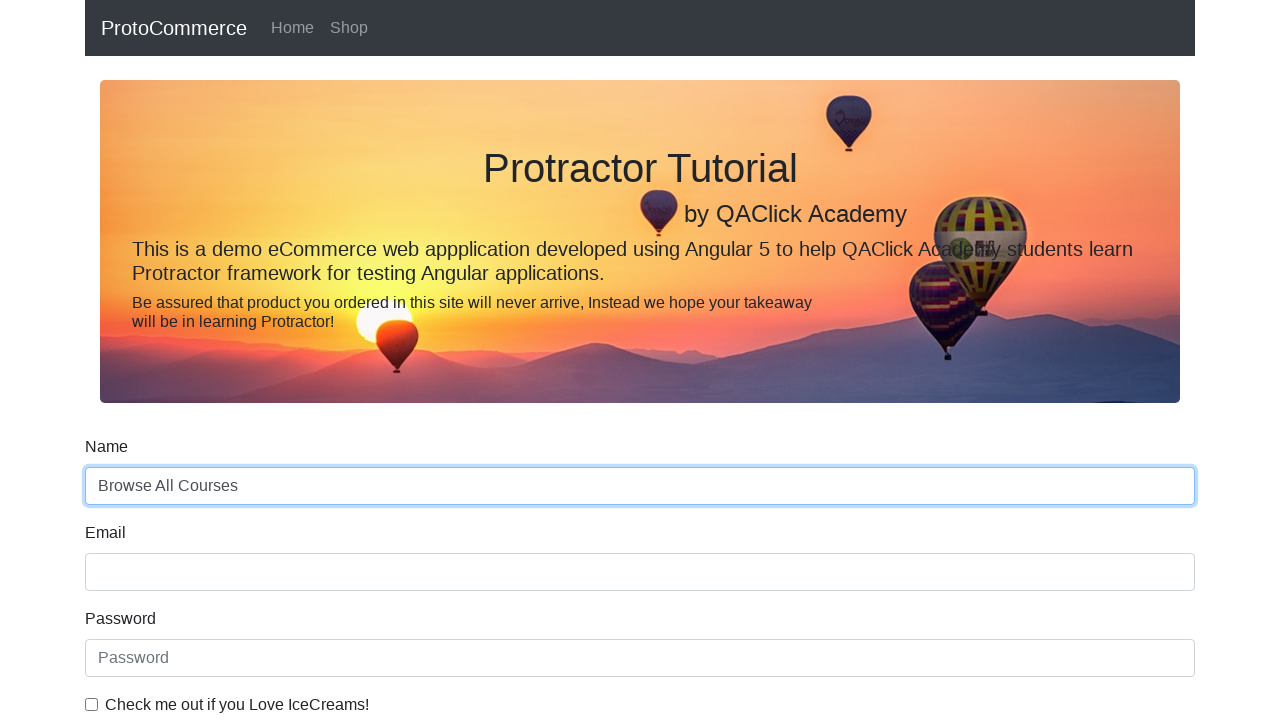

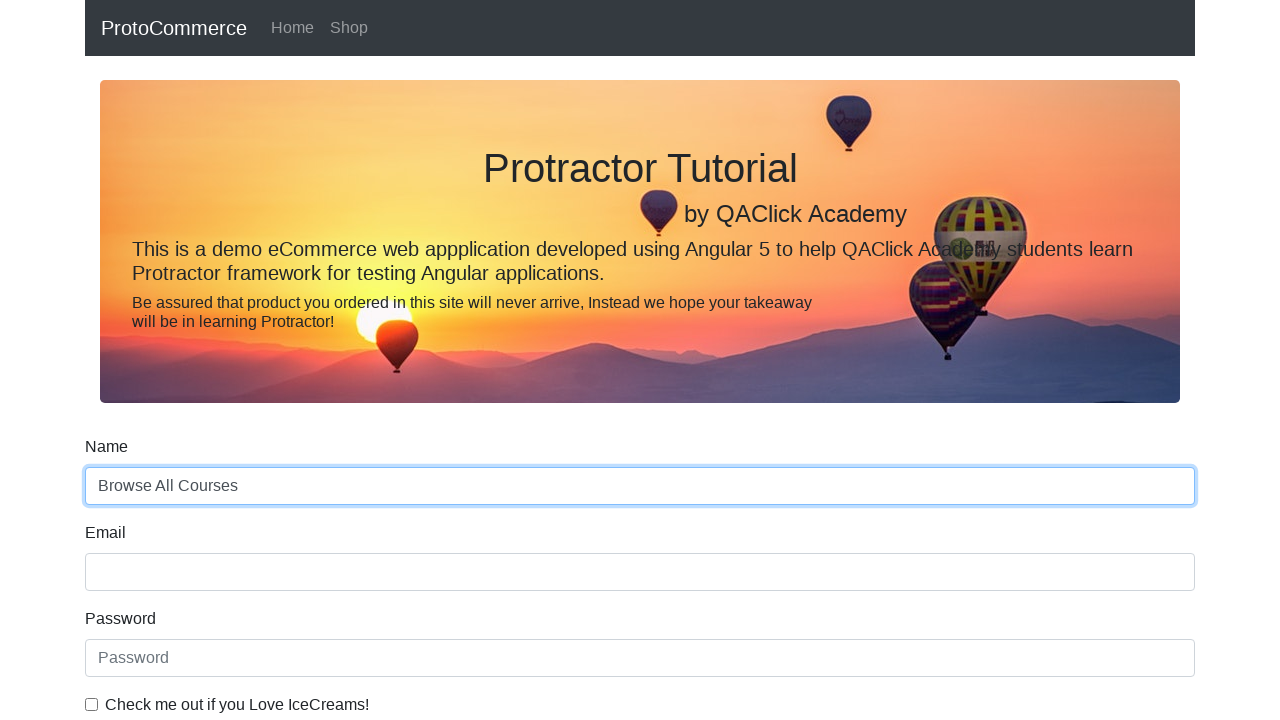